Navigates to the Météo France weather forecast page for Montpellier and verifies that key weather information elements (temperature, time period, wind information) are displayed on the page.

Starting URL: https://meteofrance.com/previsions-meteo-france/montpellier/34000

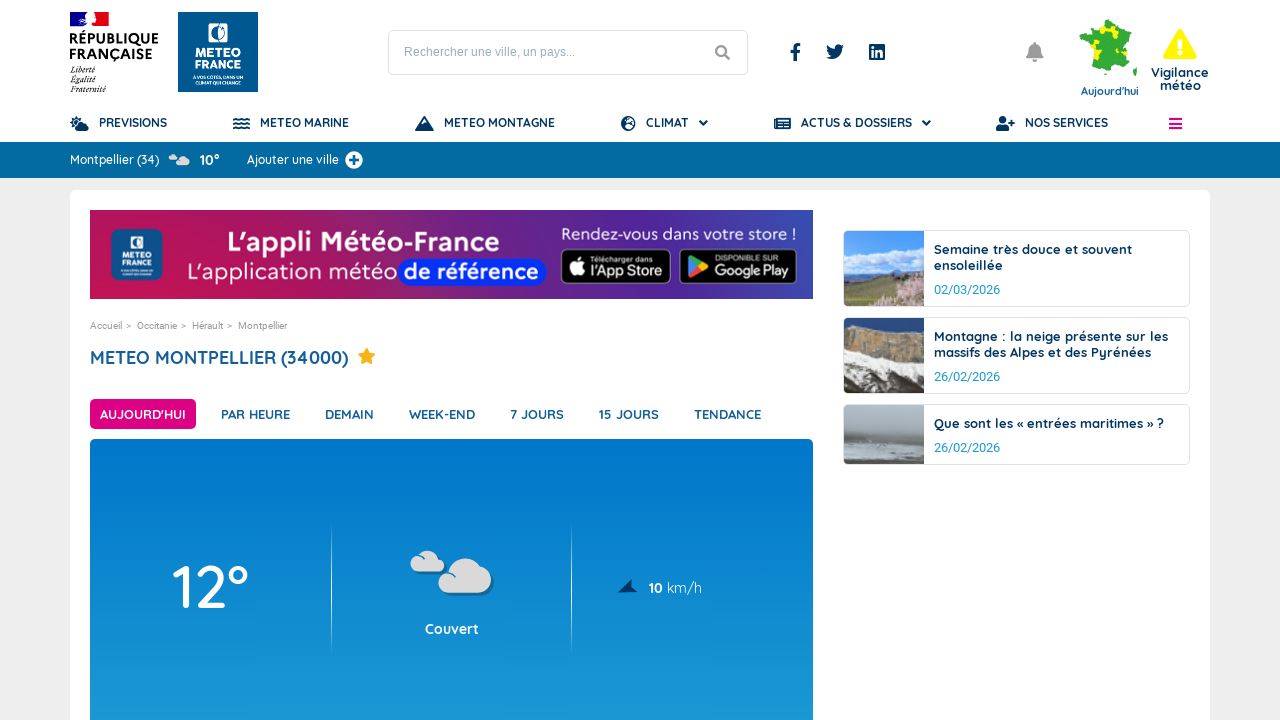

Navigated to Météo France weather forecast page for Montpellier
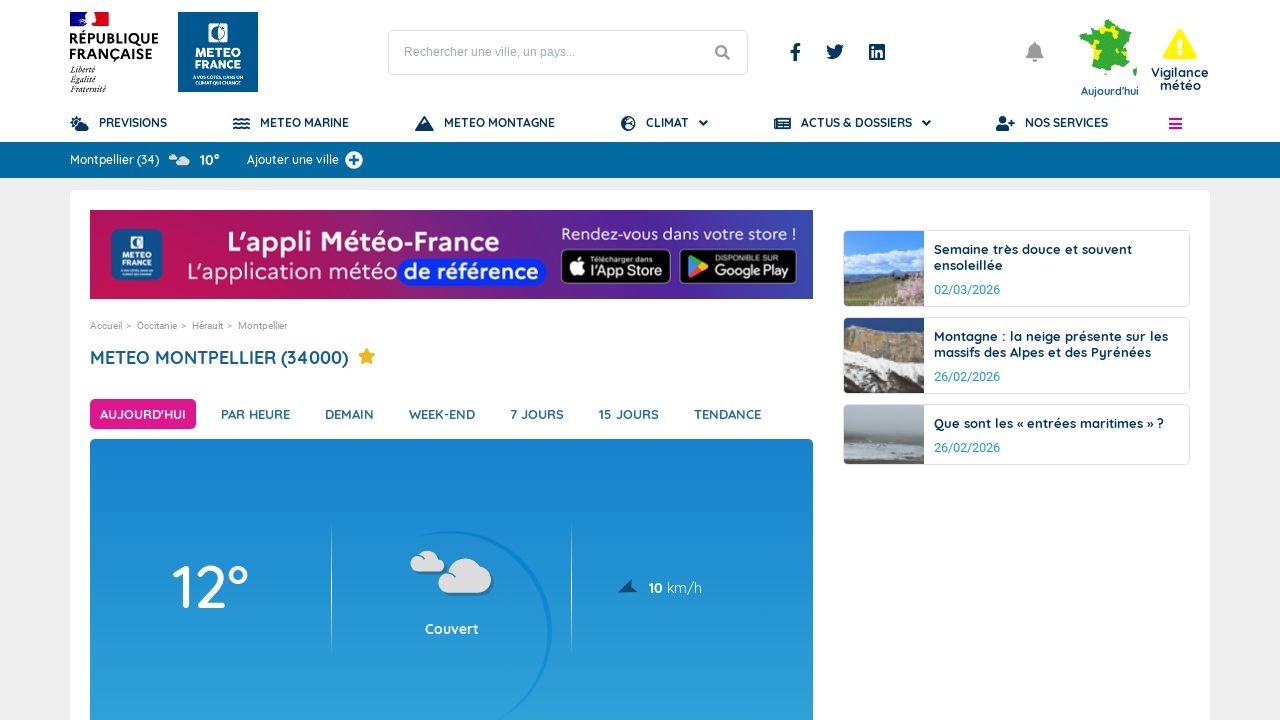

Temperature element loaded
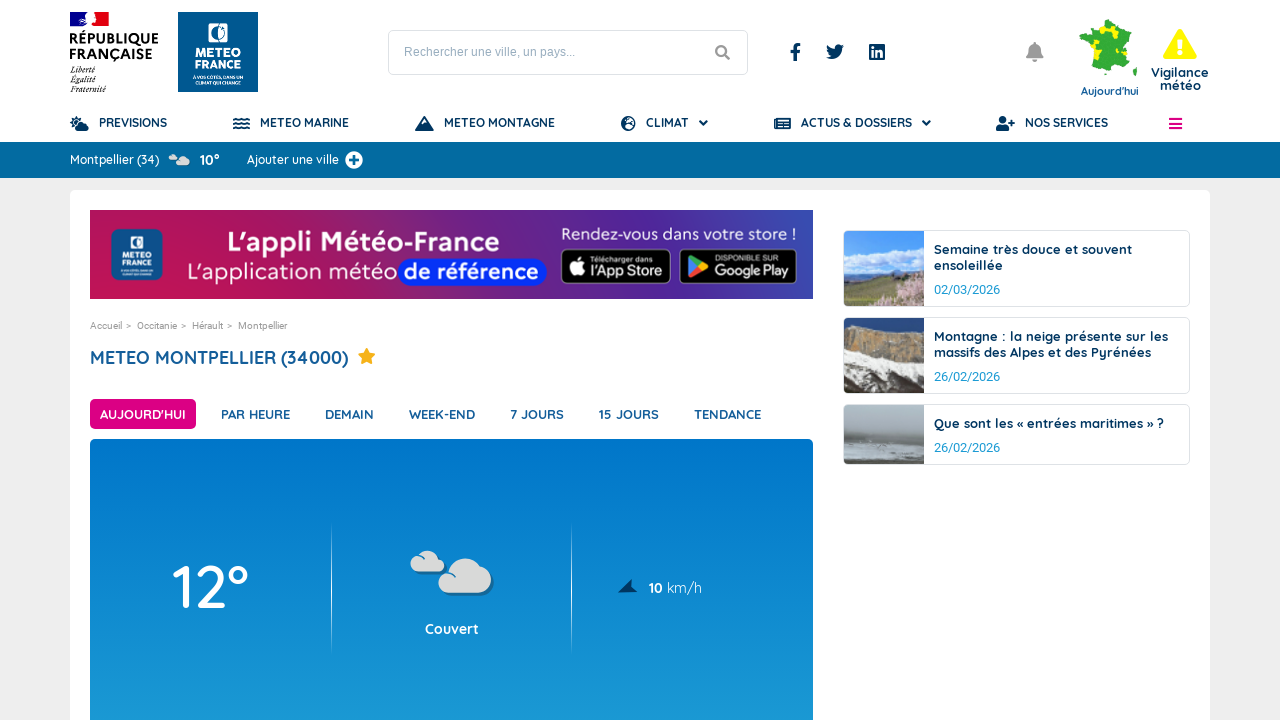

Temperature text element is present
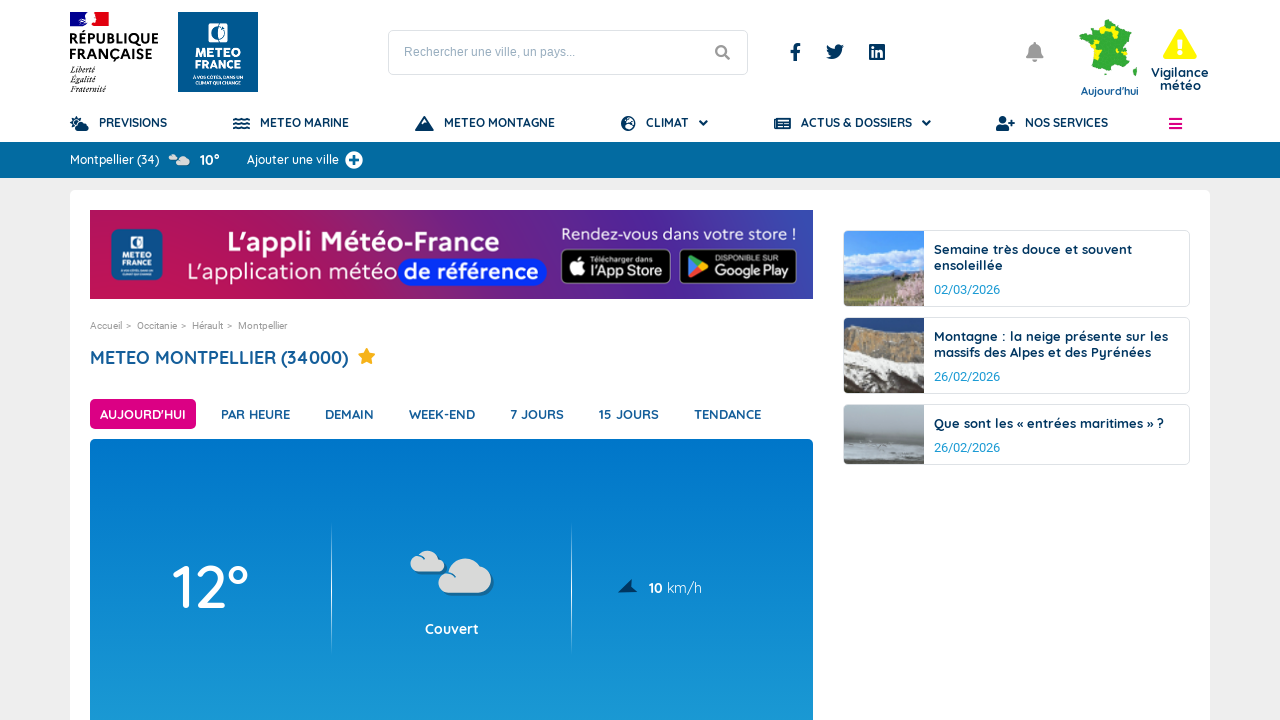

Time period element is present
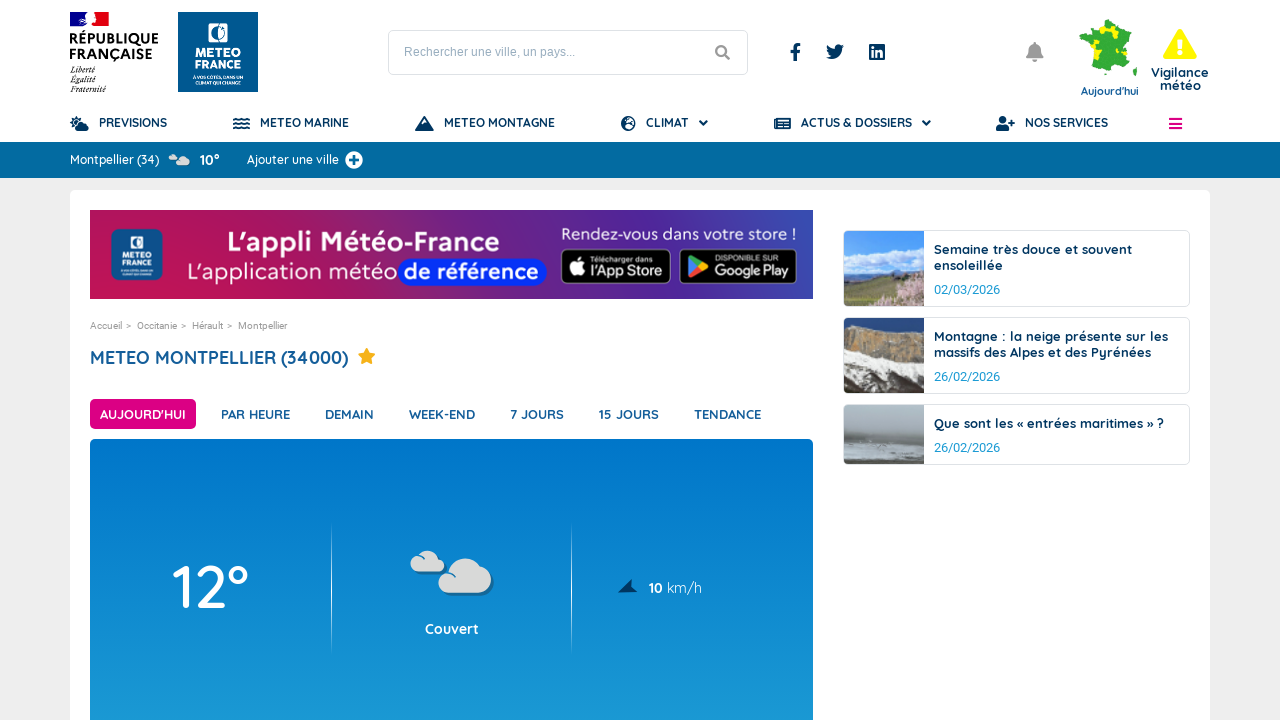

Wind information section is present
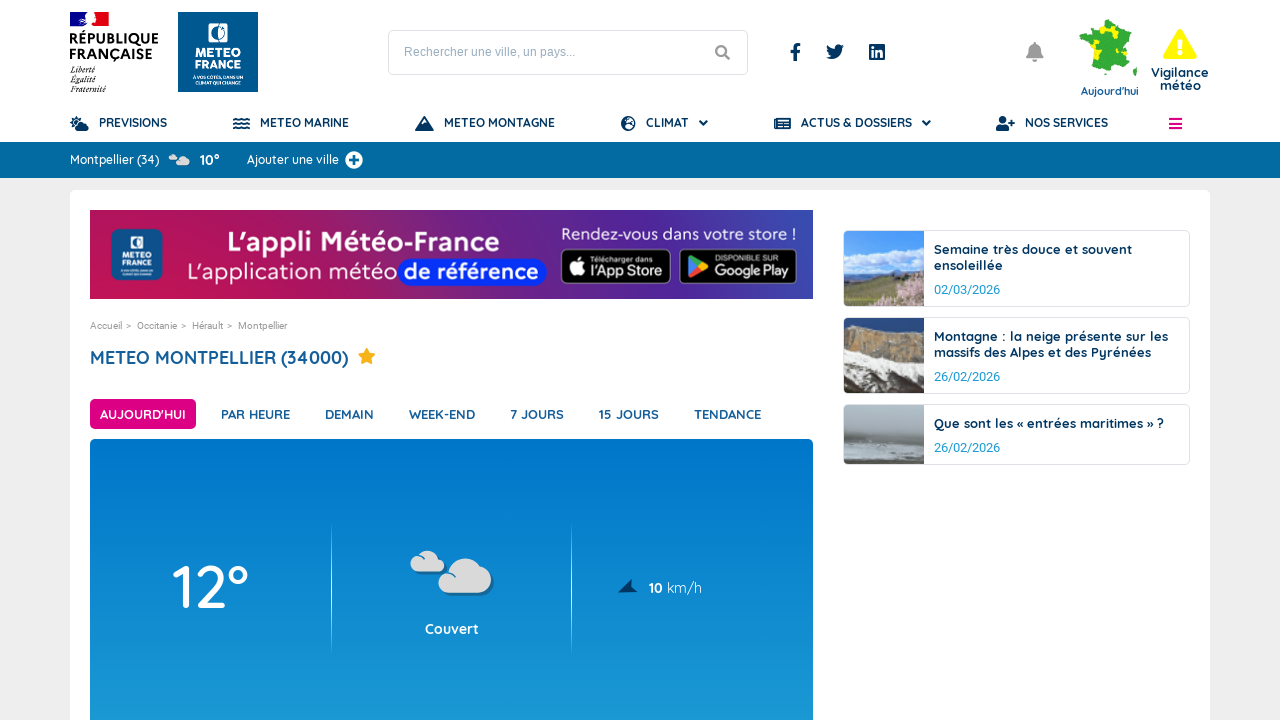

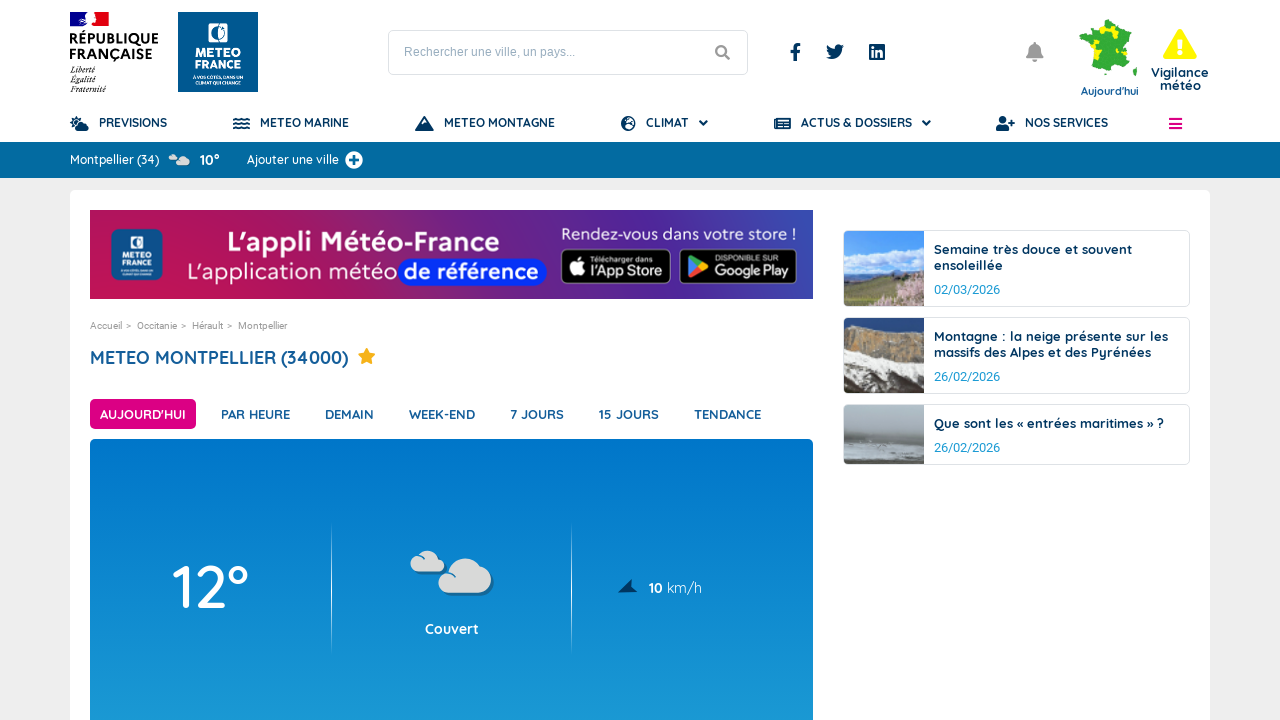